Tests JavaScript confirm alert with OK and Cancel buttons by navigating to the confirm tab, triggering the alert, and dismissing it

Starting URL: http://demo.automationtesting.in/Alerts.html

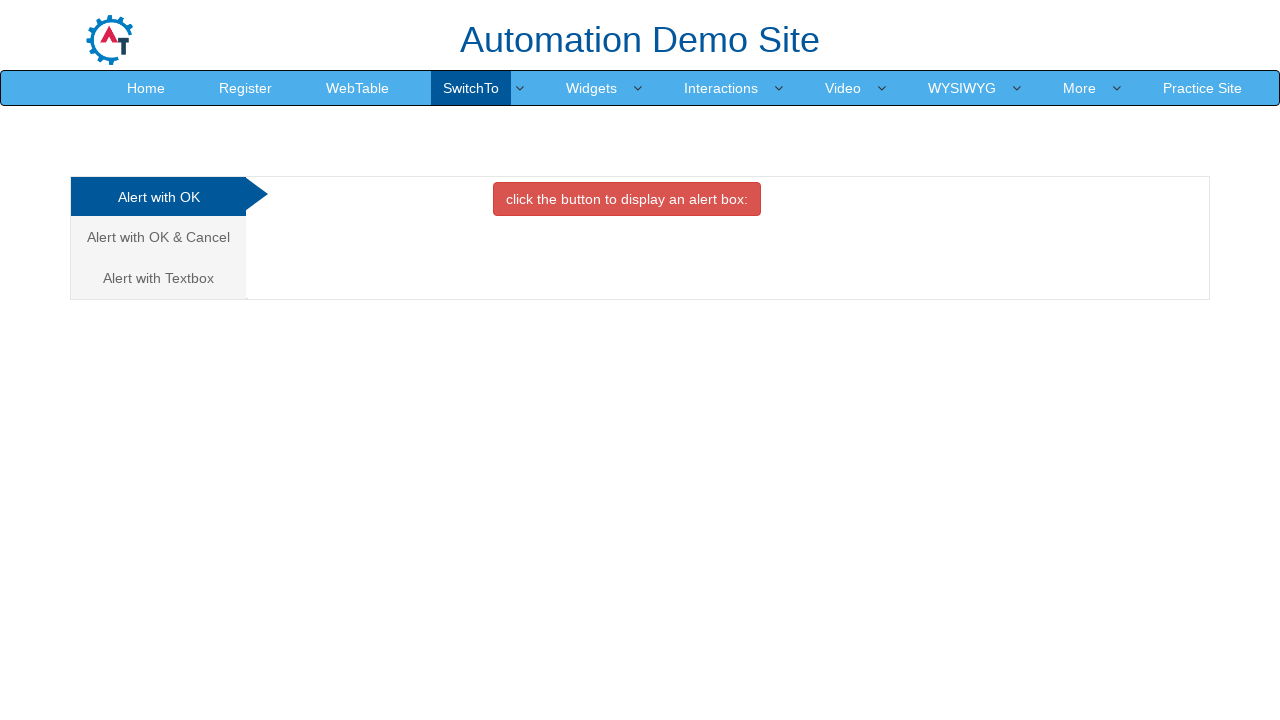

Navigated to Alert with OK & Cancel tab at (158, 237) on a:has-text('Alert with OK & Cancel')
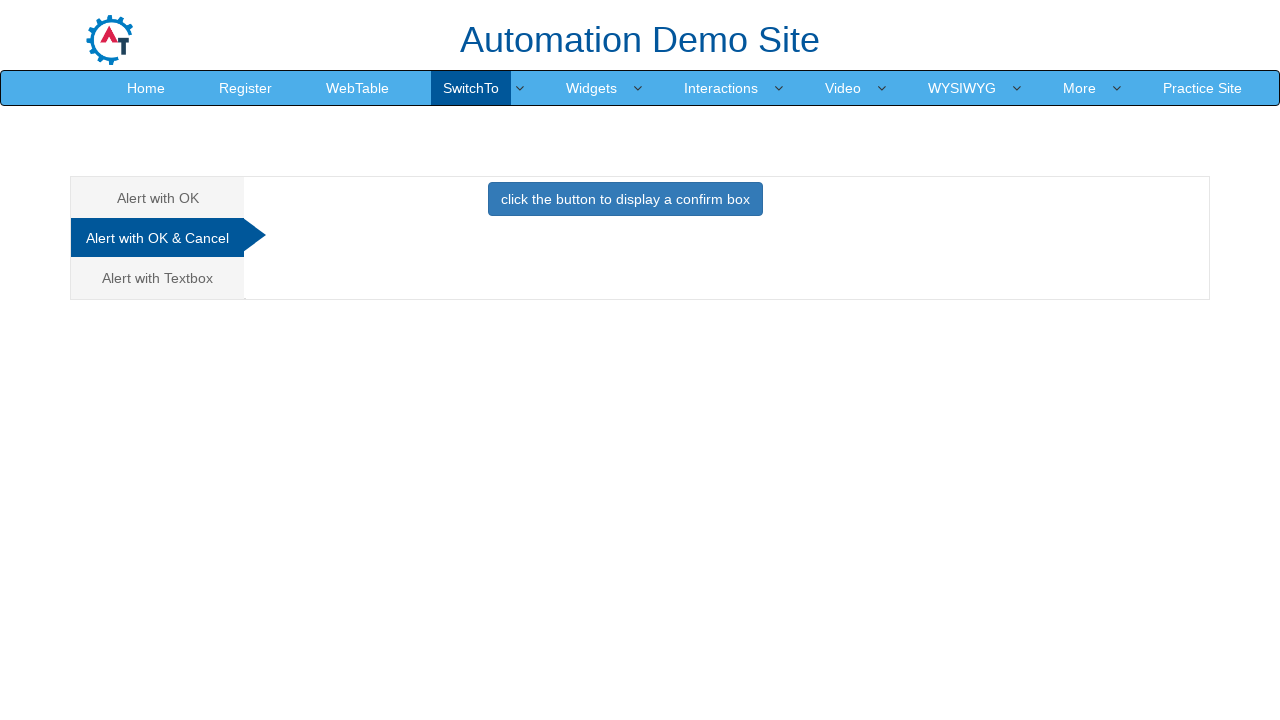

Clicked button to trigger confirm alert at (625, 199) on button.btn.btn-primary
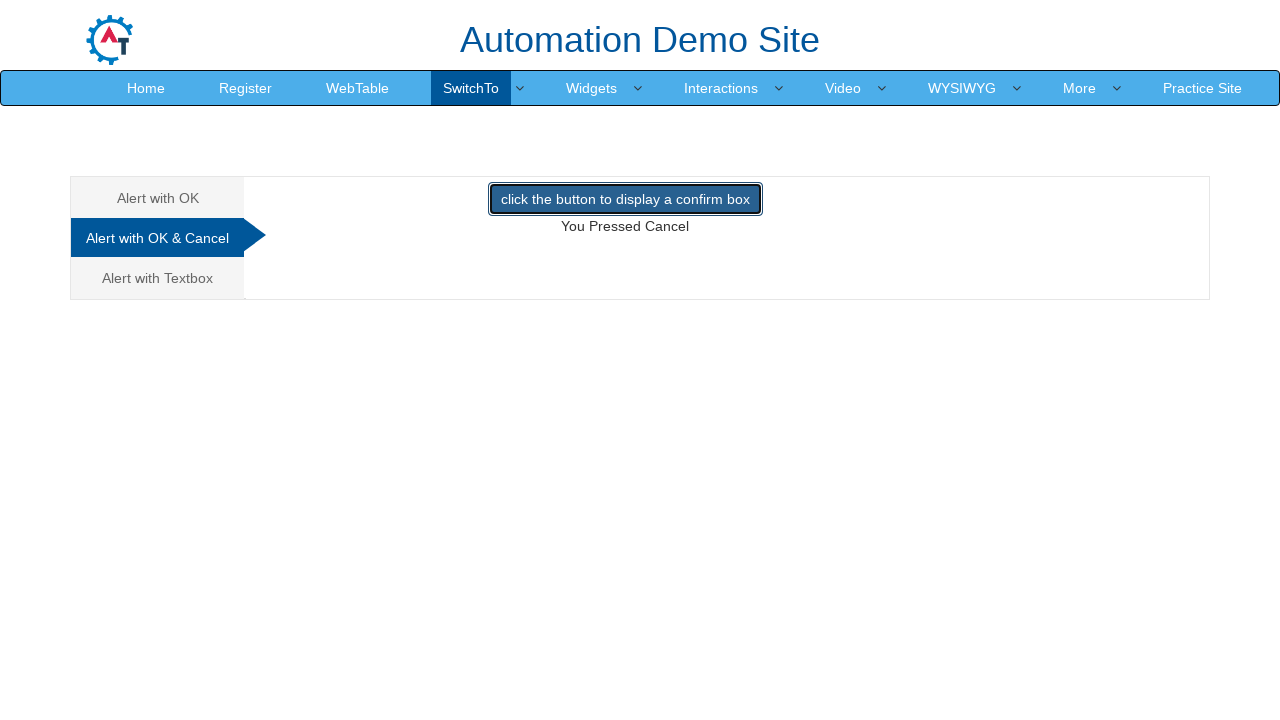

Set up dialog handler to dismiss confirm alert
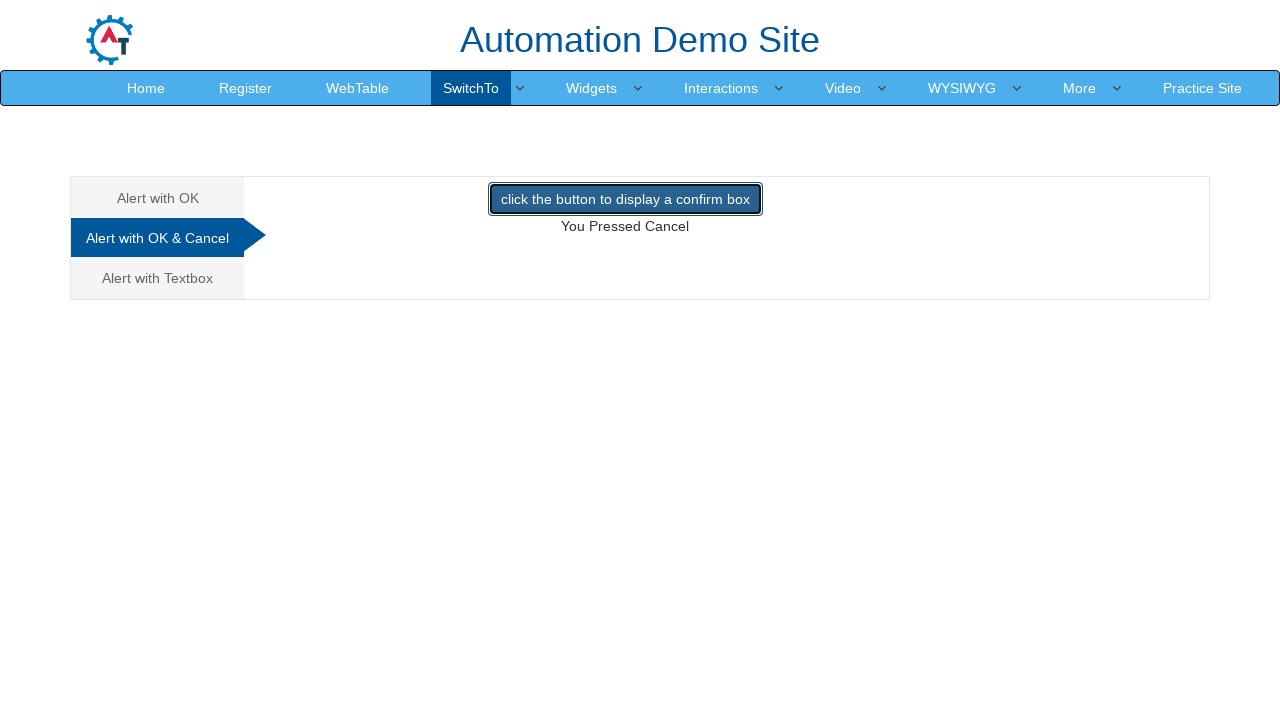

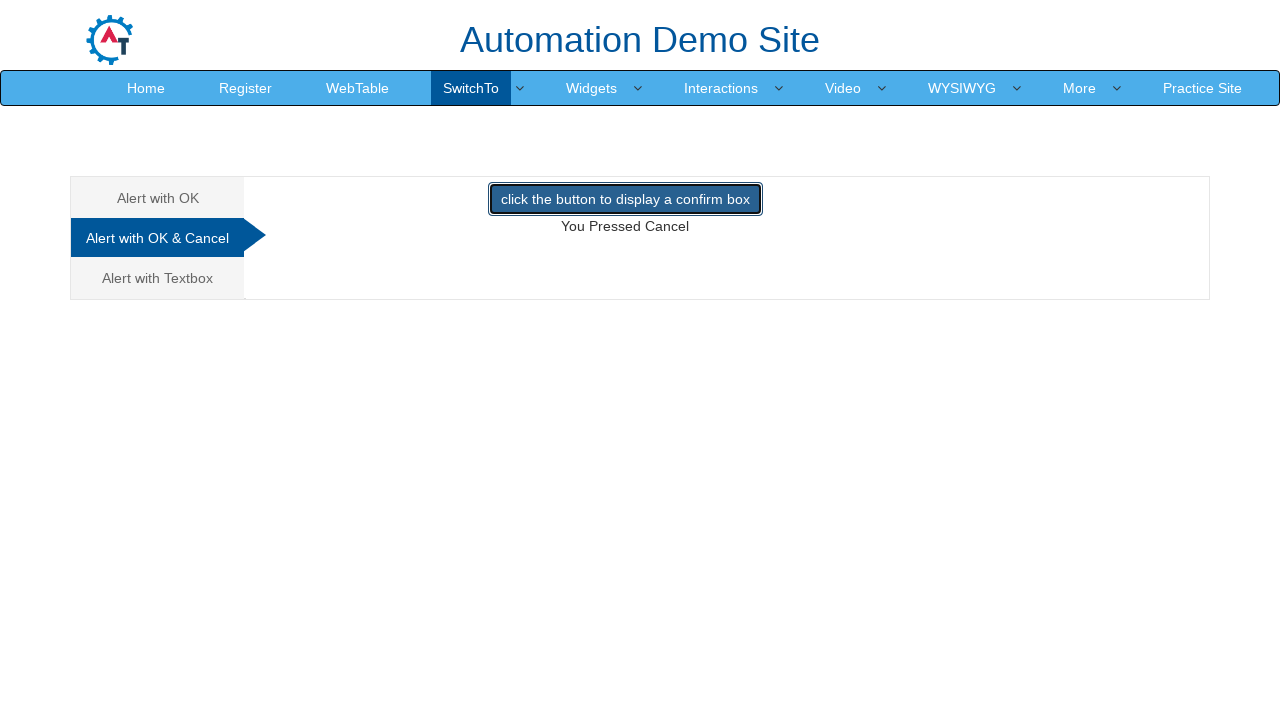